Tests mouse hover functionality by moving the cursor over an image element to trigger hover effects

Starting URL: http://the-internet.herokuapp.com/hovers

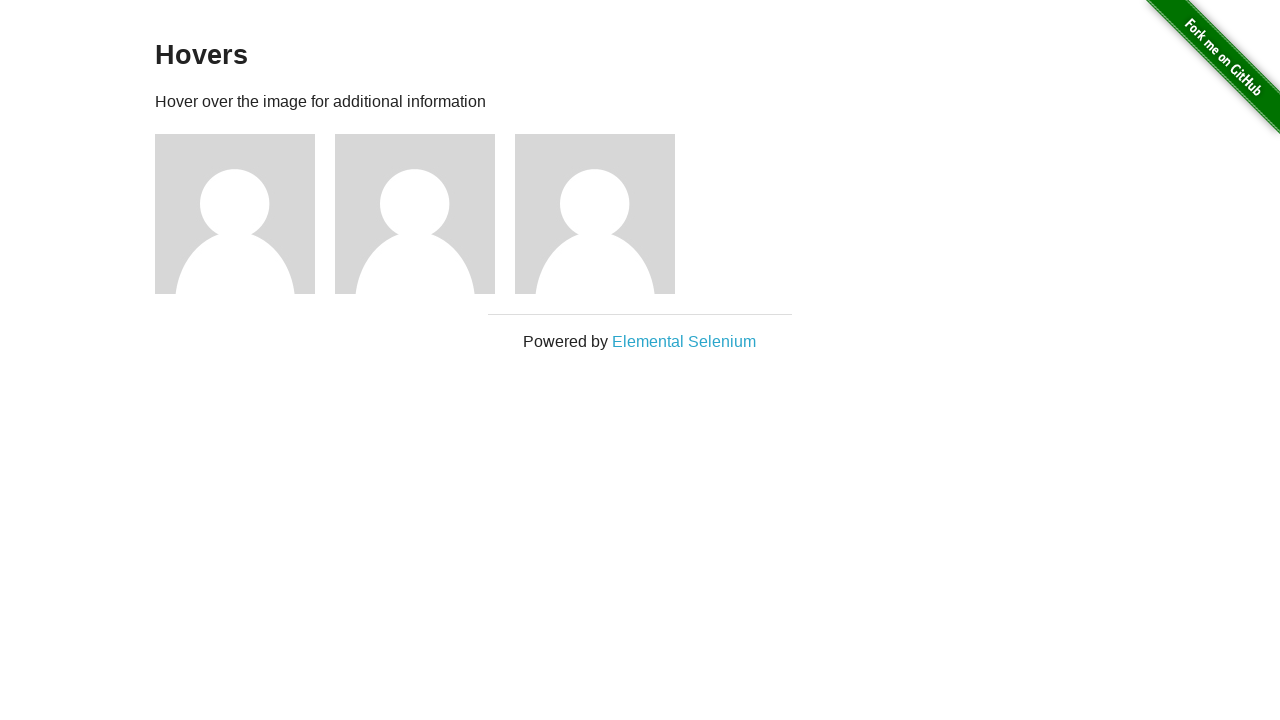

Hovered over the second image element to trigger hover effects at (415, 214) on xpath=.//*[@id='content']/div/div[2]/img
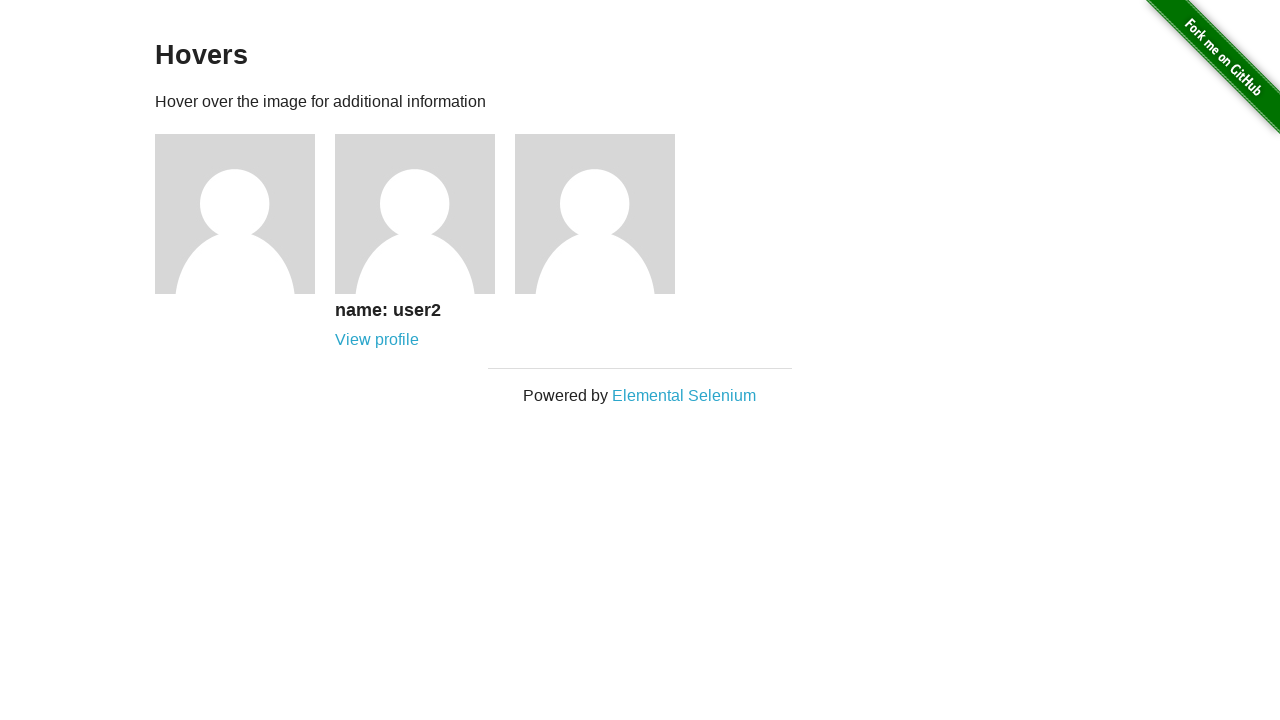

Waited 500ms to observe hover effect
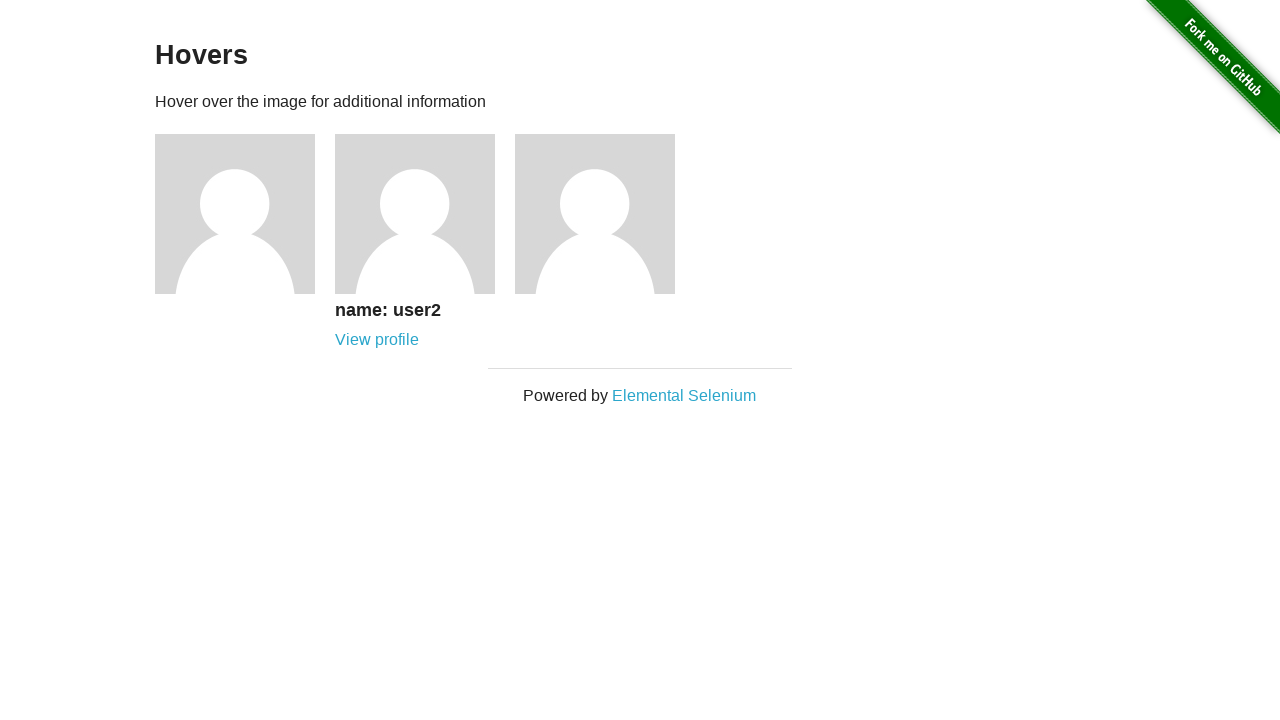

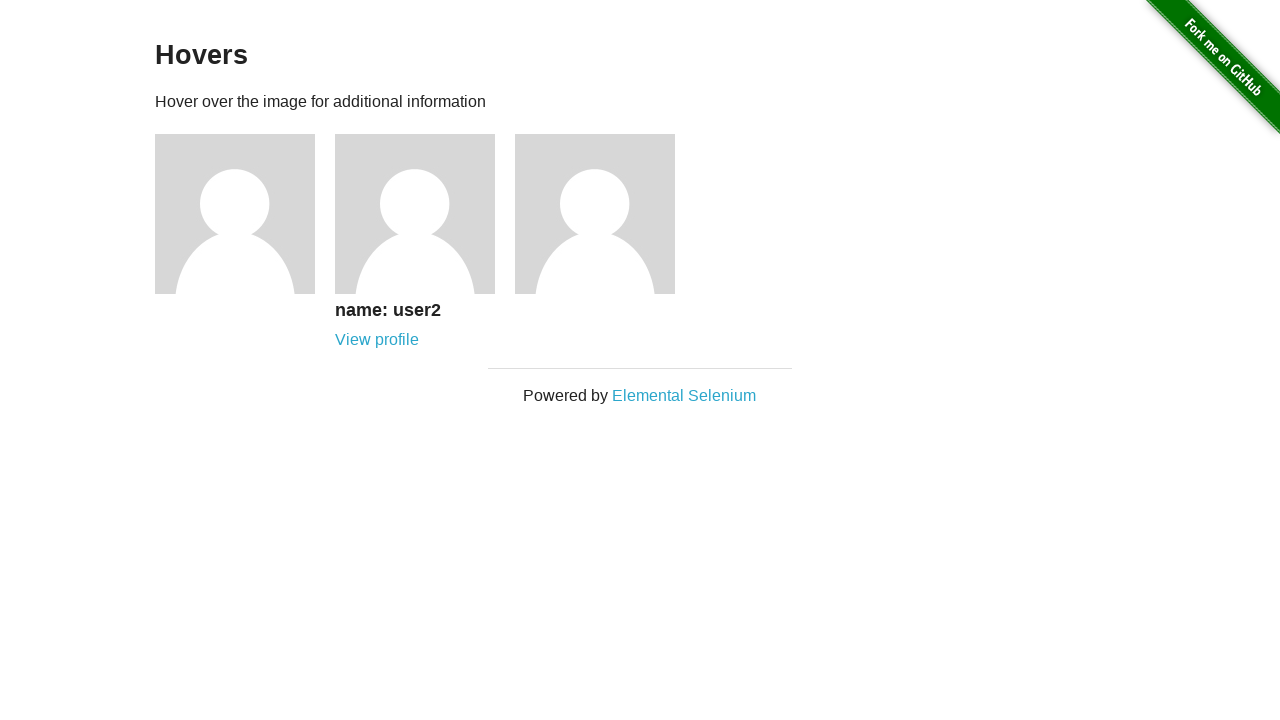